Tests dynamic checkbox visibility by toggling it to hide and show using a button

Starting URL: https://v1.training-support.net/selenium/dynamic-controls

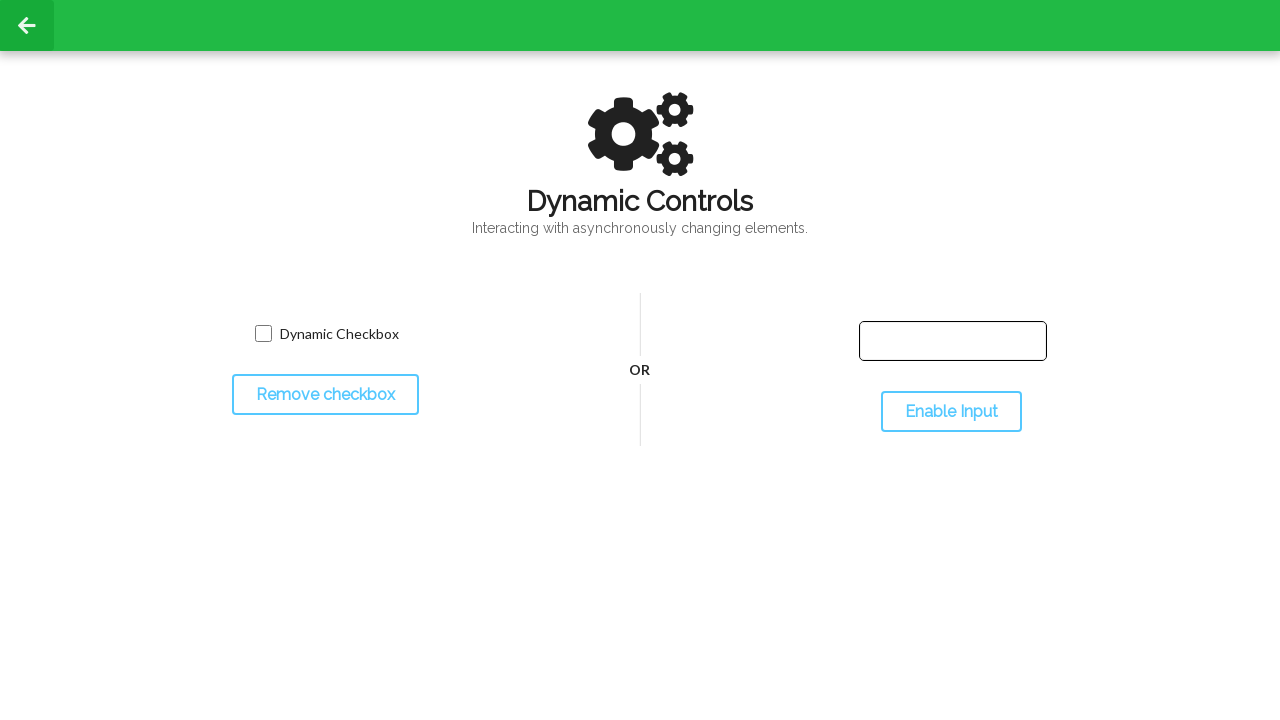

Clicked toggle button to hide the checkbox at (325, 395) on #toggleCheckbox
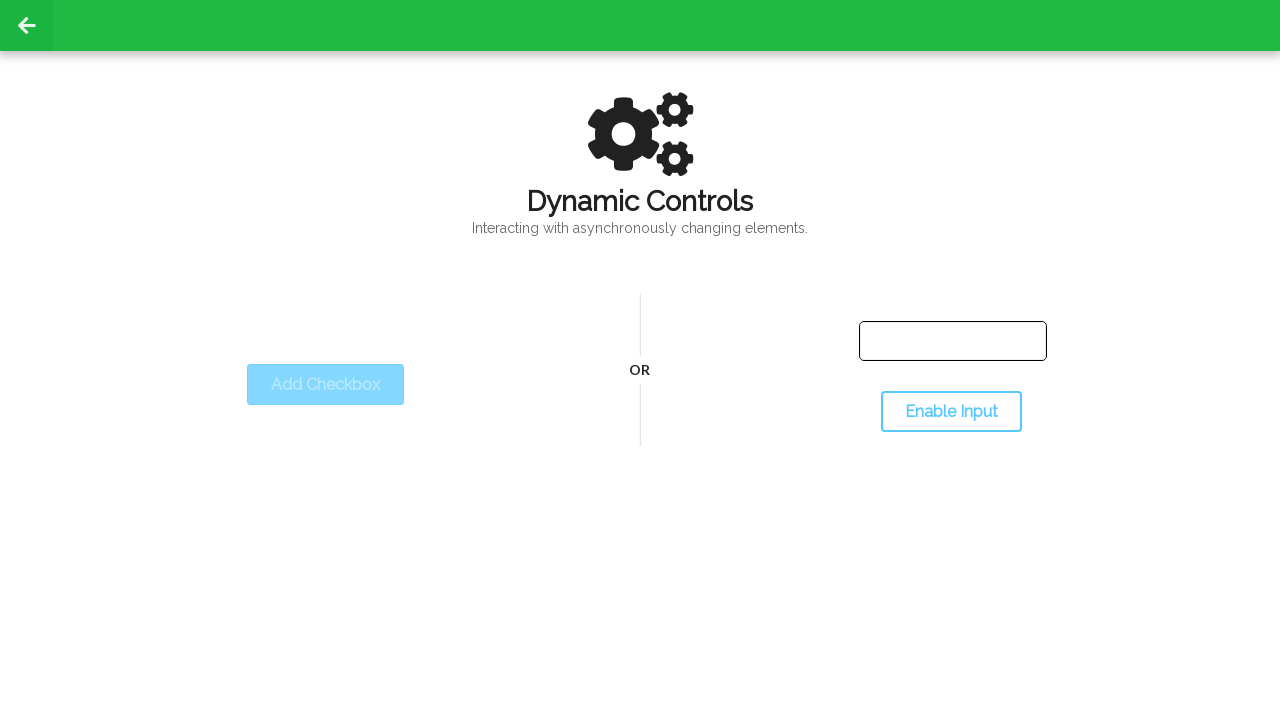

Checkbox is now hidden
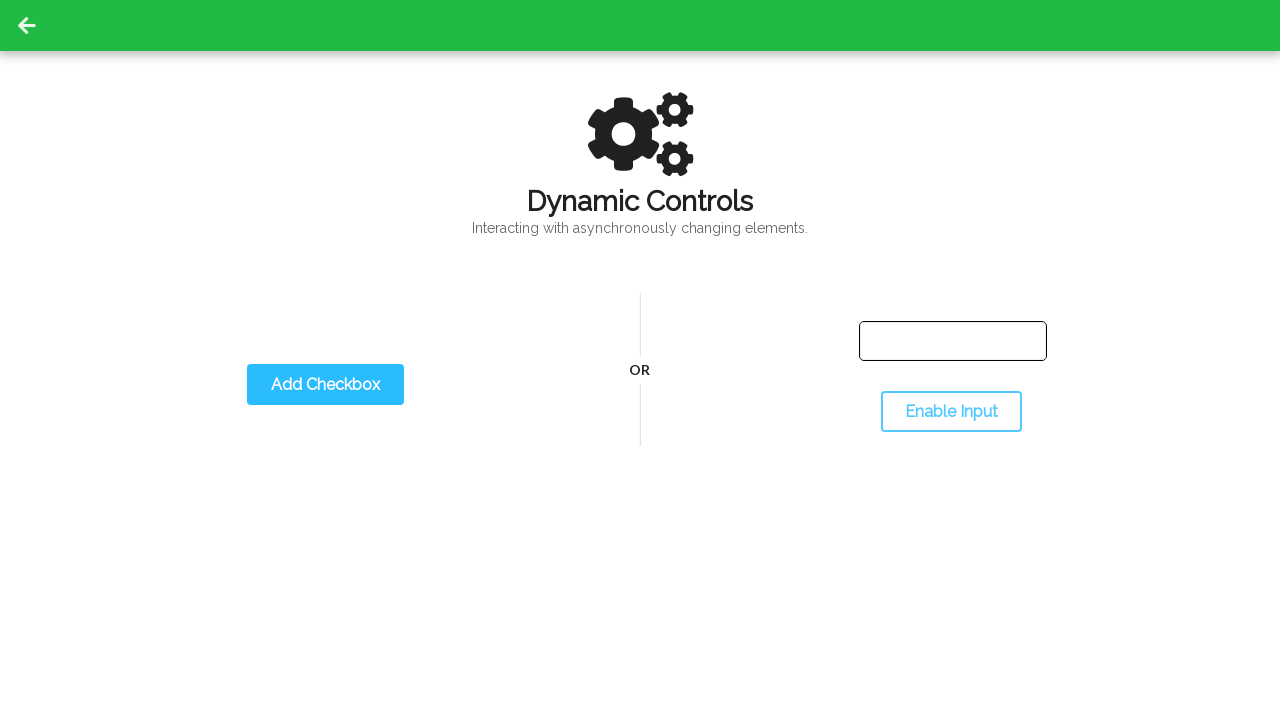

Clicked toggle button again to show the checkbox at (325, 385) on #toggleCheckbox
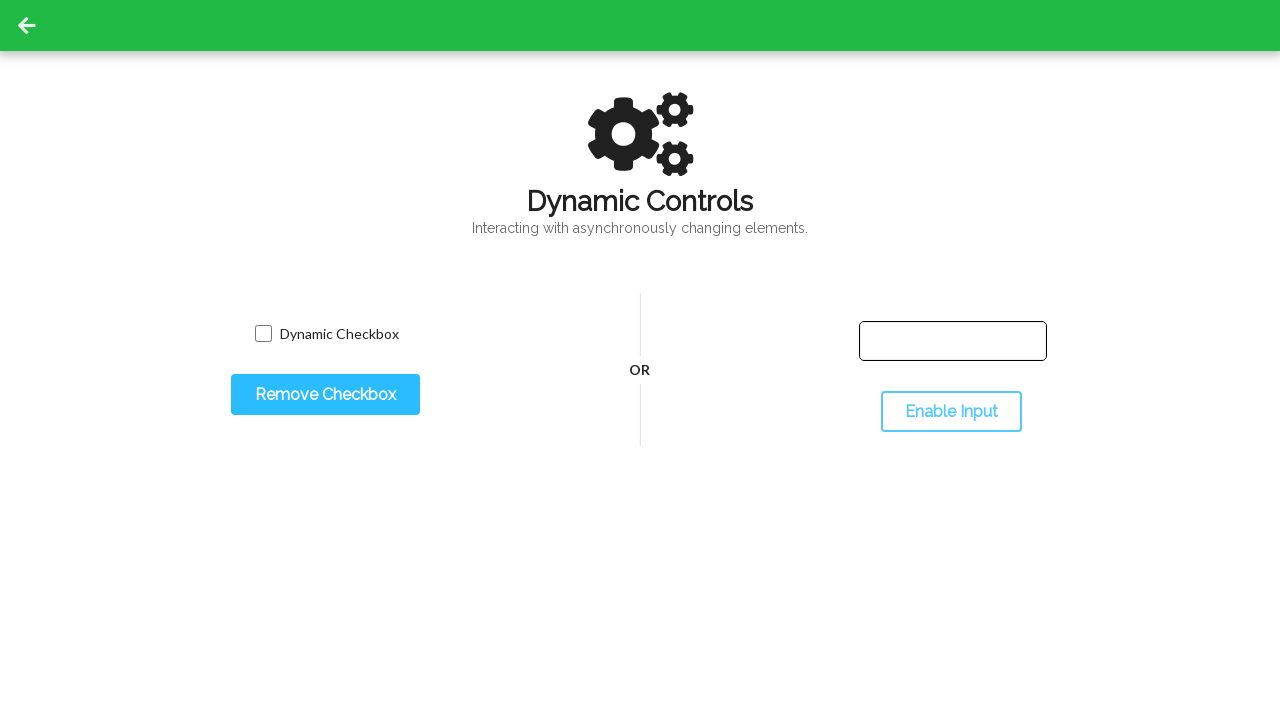

Checkbox is now visible again
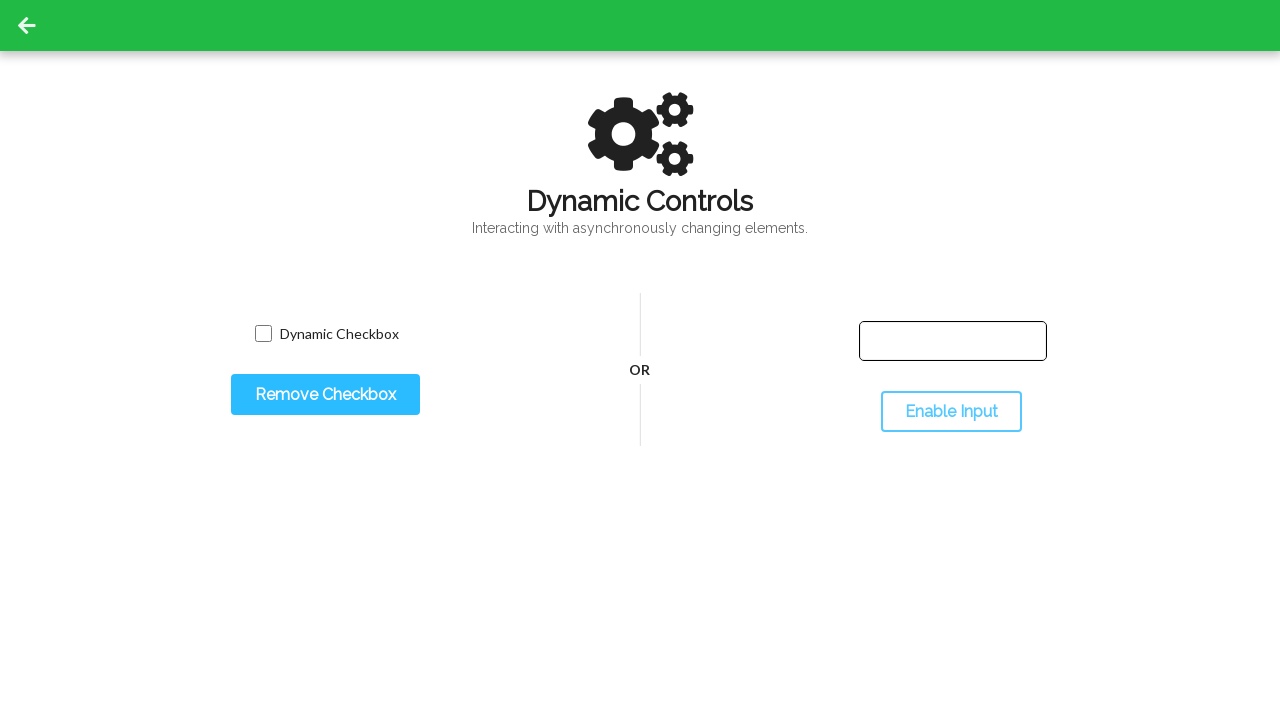

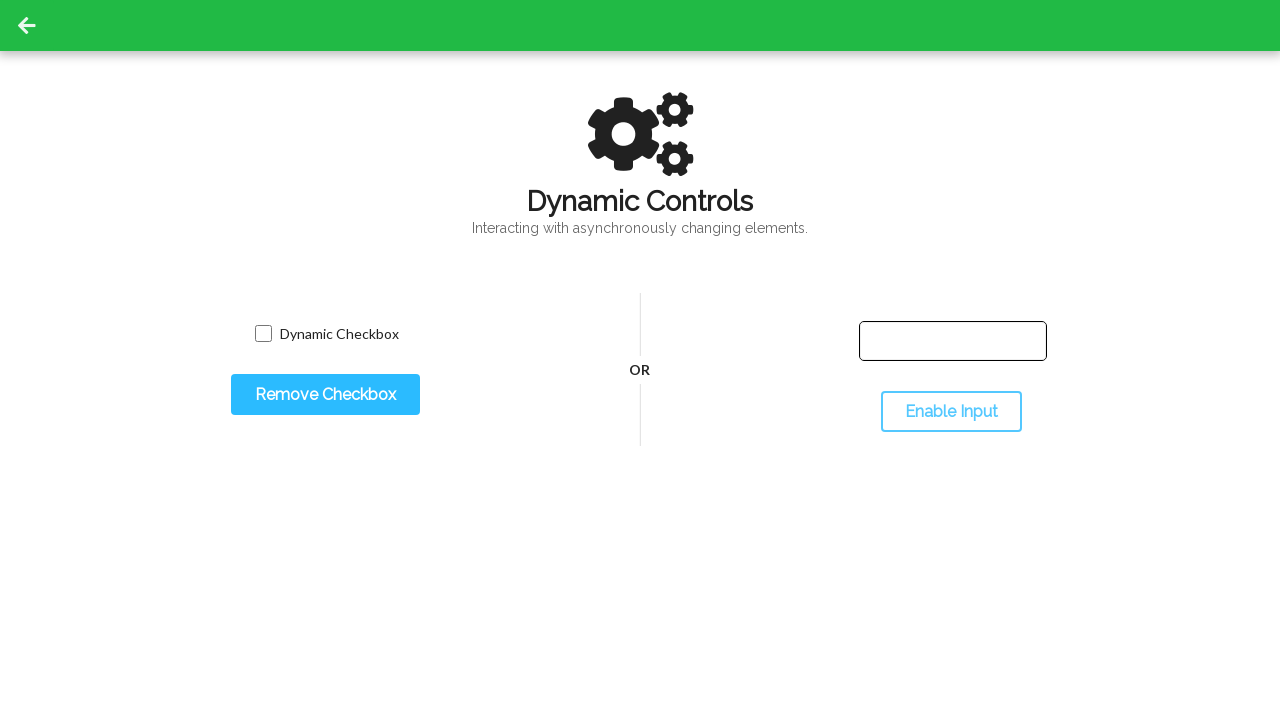